Tests a calculator interface by repeatedly clicking a button element named 'one' a total of 17 times to simulate entering digits.

Starting URL: http://jeremydomasian.github.io/supercalc_v1-4/SuperCalc-v4.html

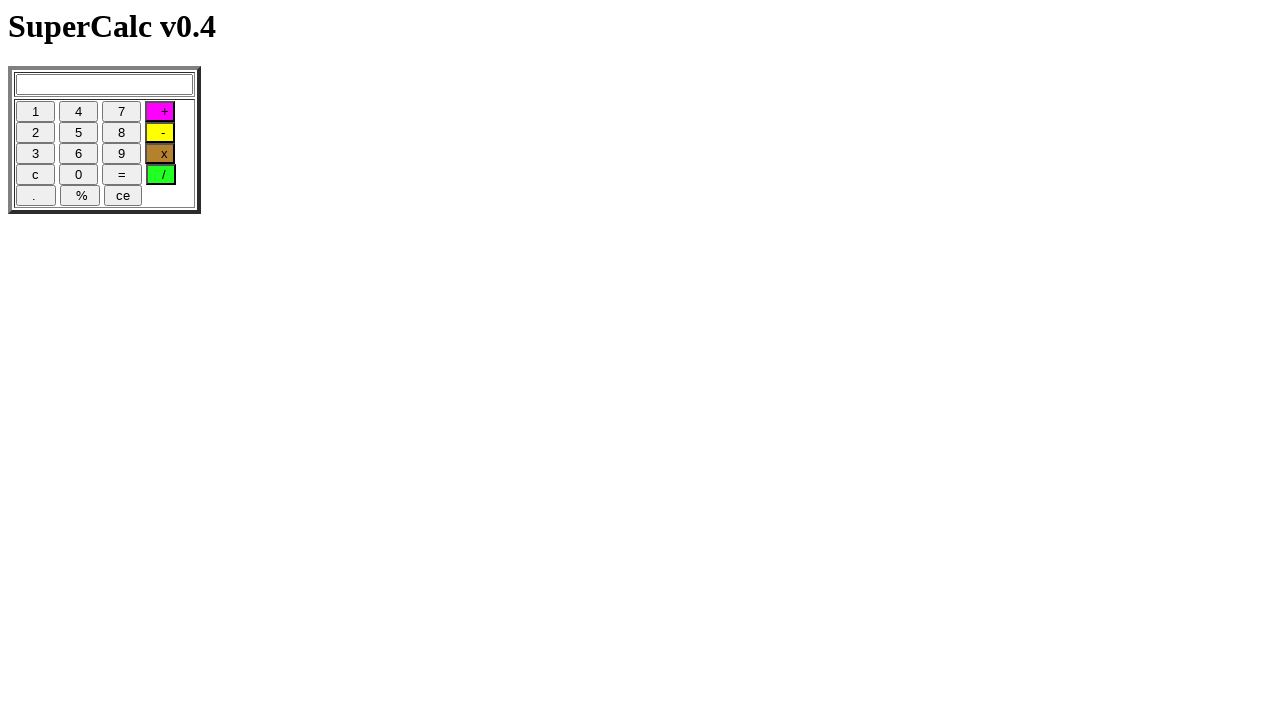

Clicked 'one' button for the first time at (36, 112) on input[name='one']
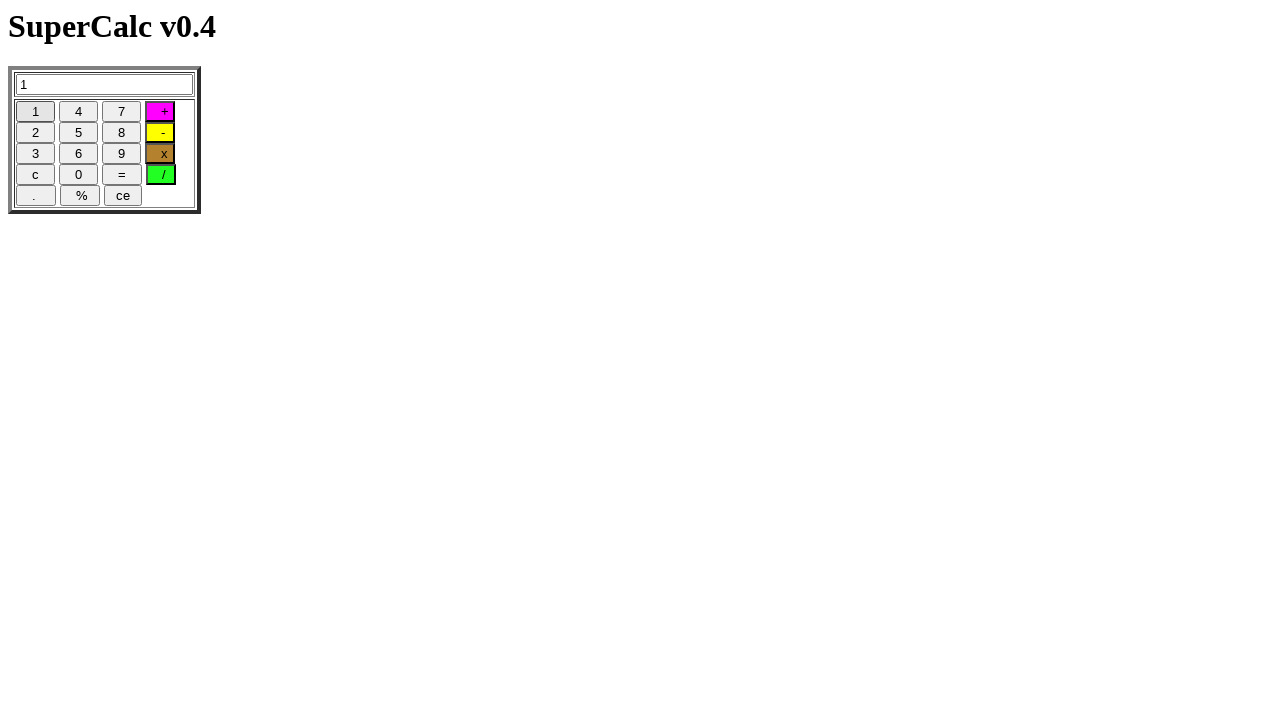

Clicked 'one' button (click 2 of 17 total) at (36, 112) on input[name='one']
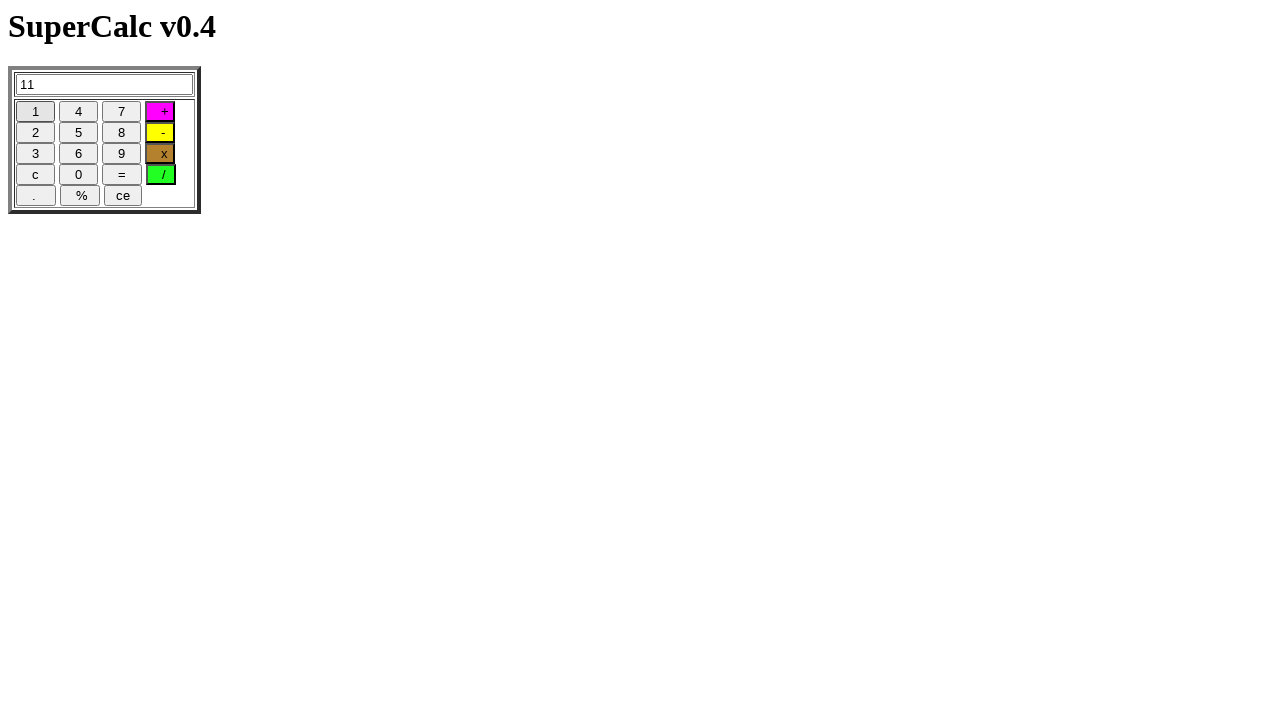

Clicked 'one' button (click 3 of 17 total) at (36, 112) on input[name='one']
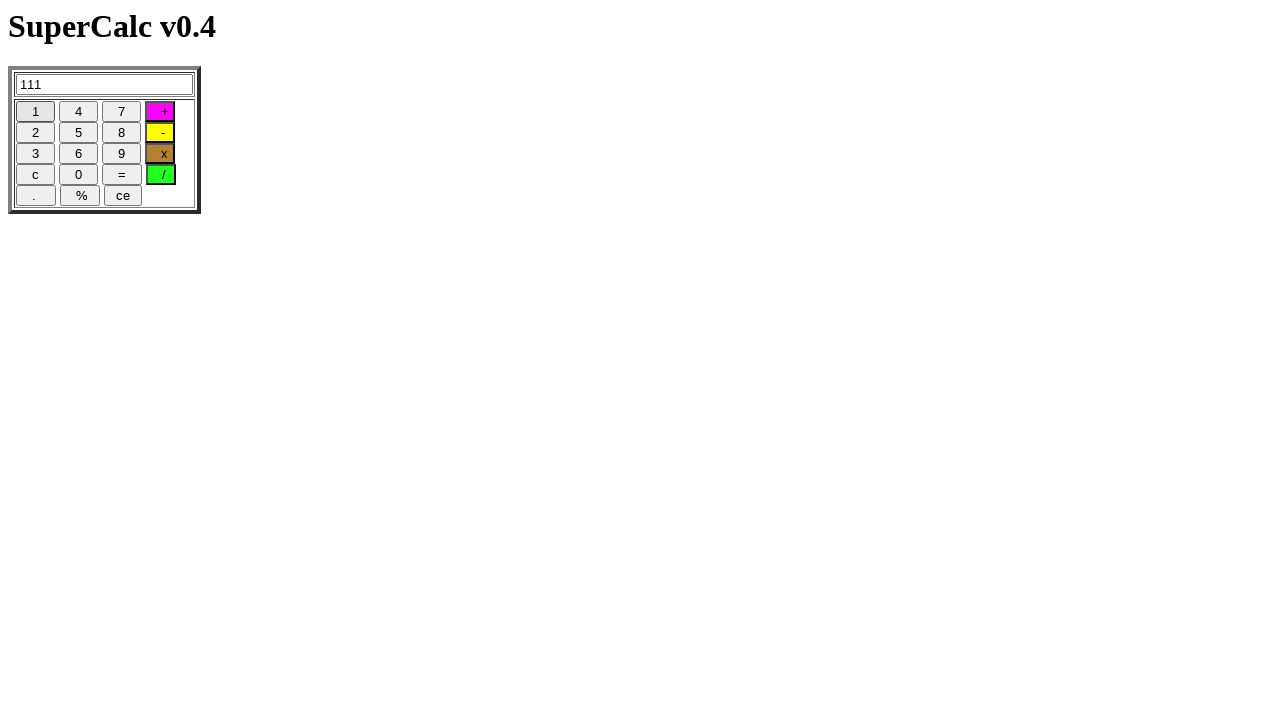

Clicked 'one' button (click 4 of 17 total) at (36, 112) on input[name='one']
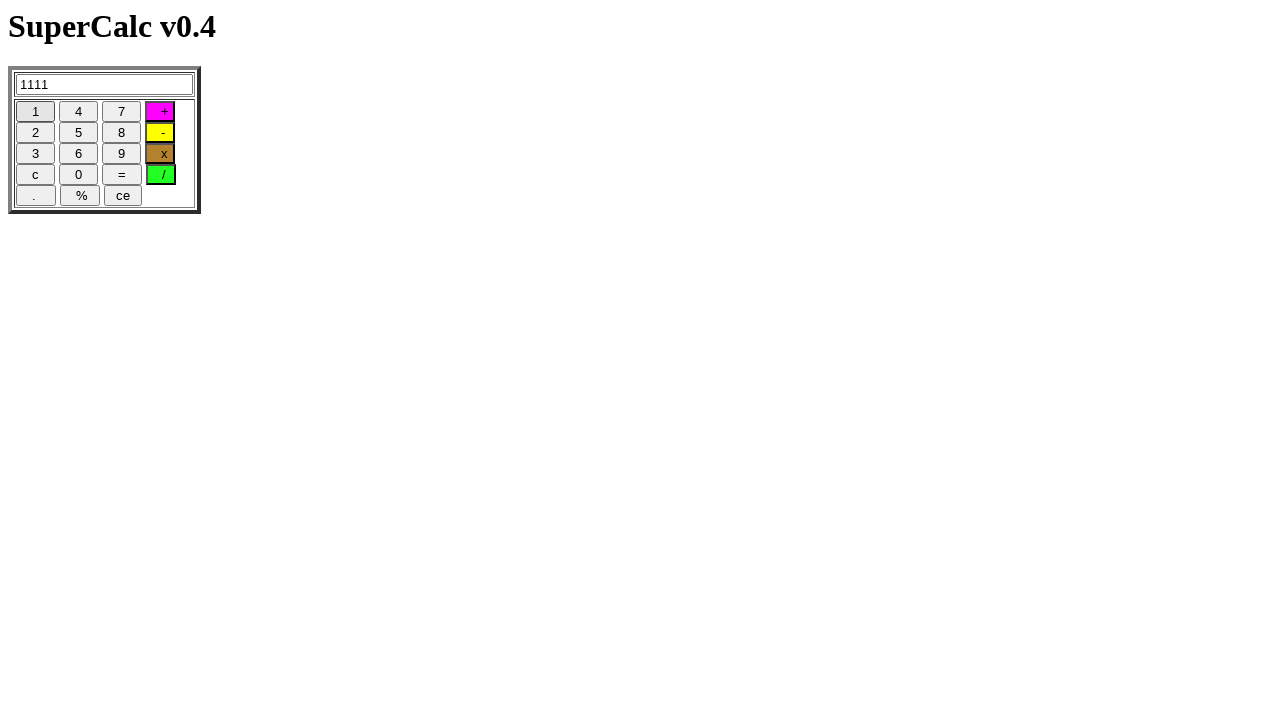

Clicked 'one' button (click 5 of 17 total) at (36, 112) on input[name='one']
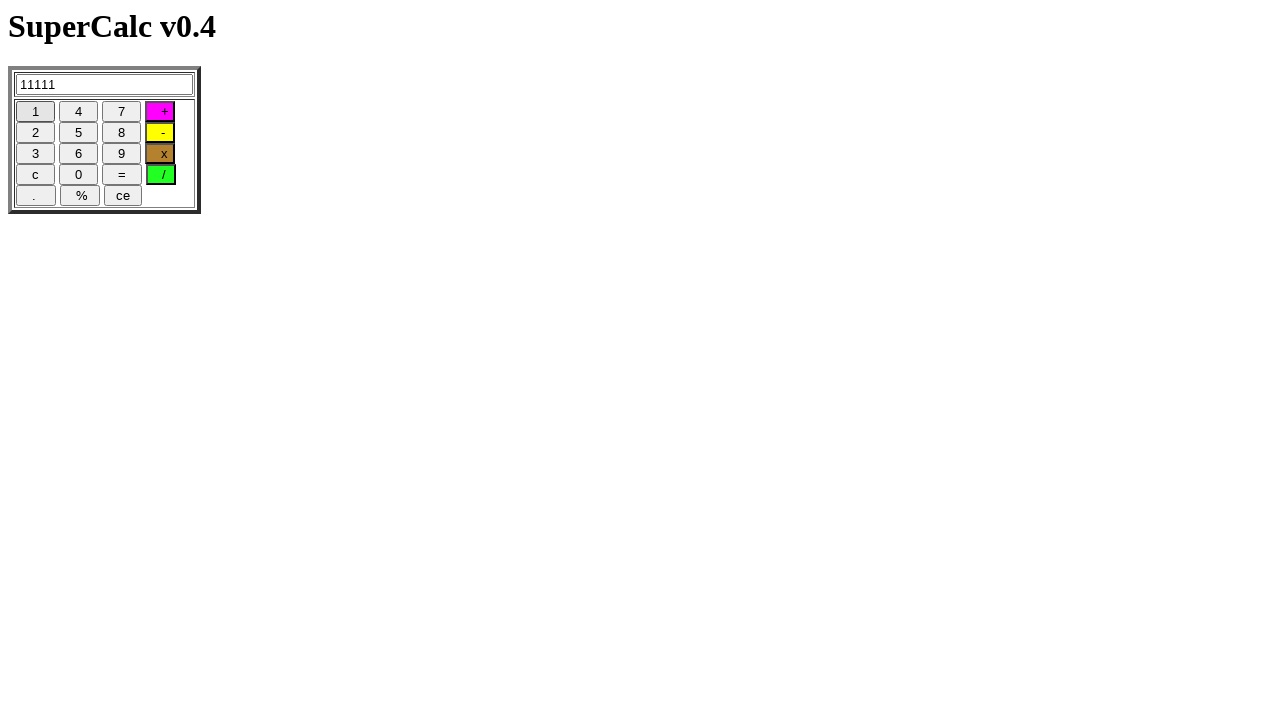

Clicked 'one' button (click 6 of 17 total) at (36, 112) on input[name='one']
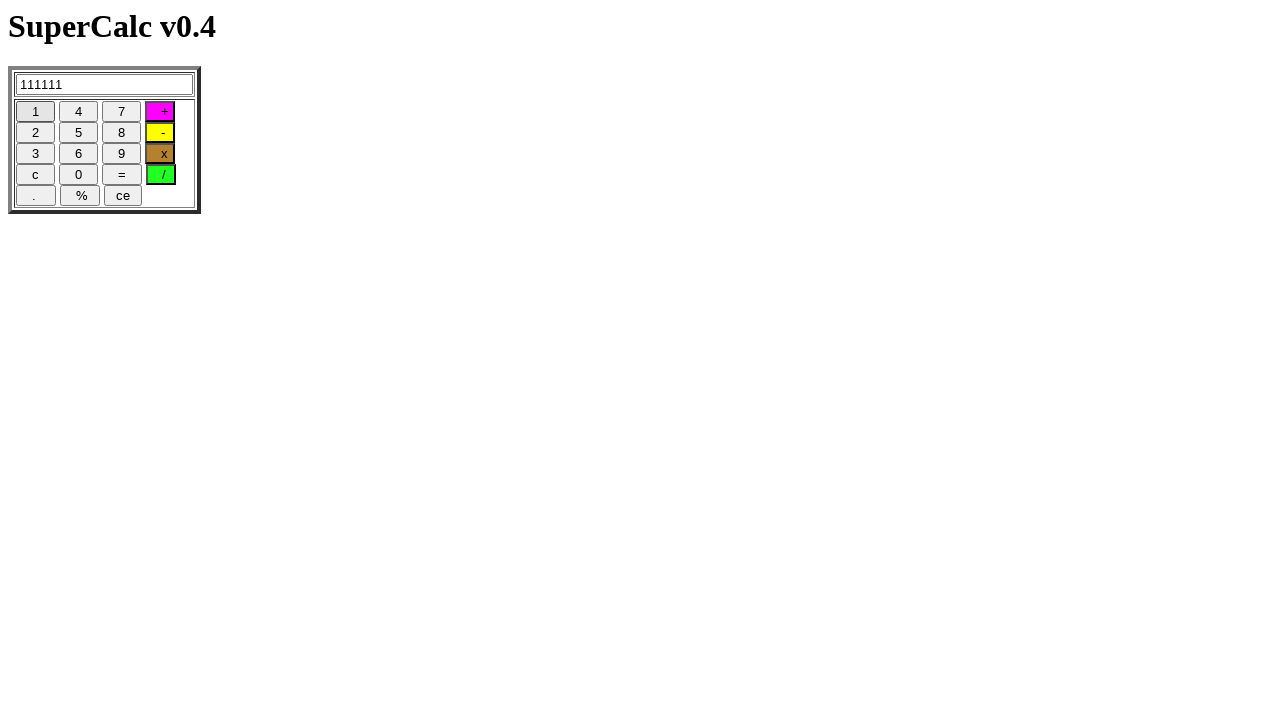

Clicked 'one' button (click 7 of 17 total) at (36, 112) on input[name='one']
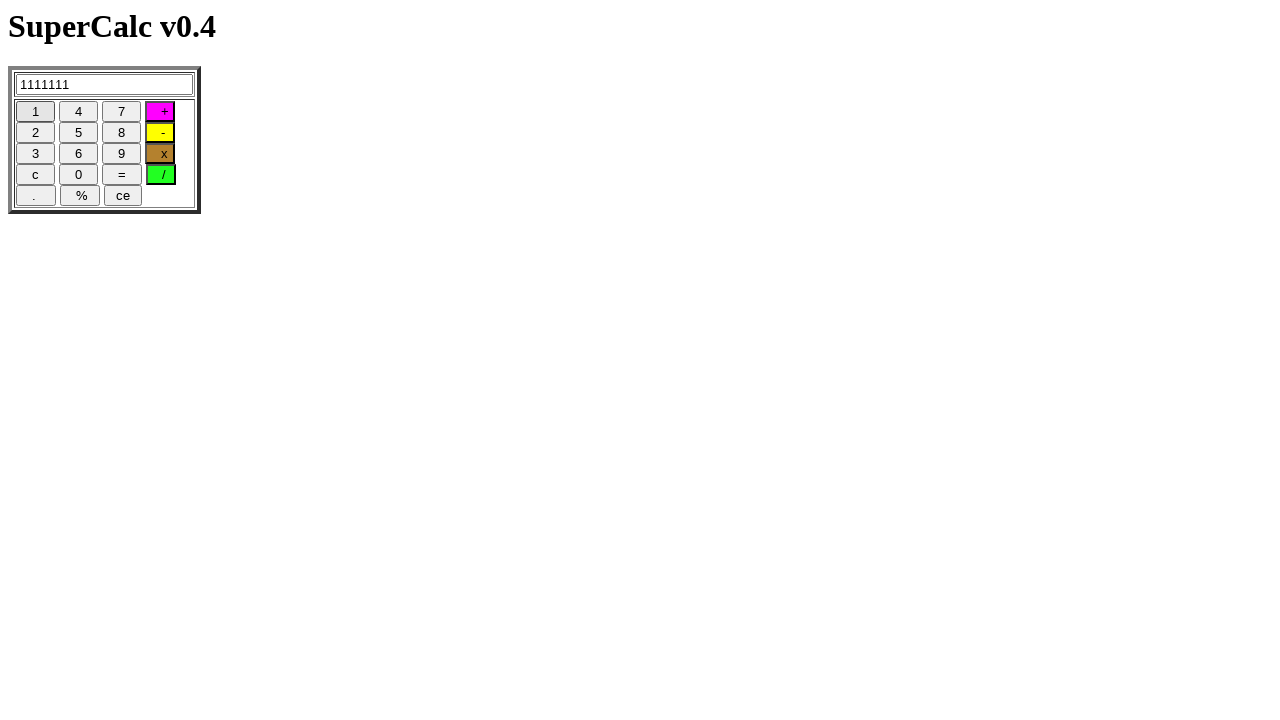

Clicked 'one' button (click 8 of 17 total) at (36, 112) on input[name='one']
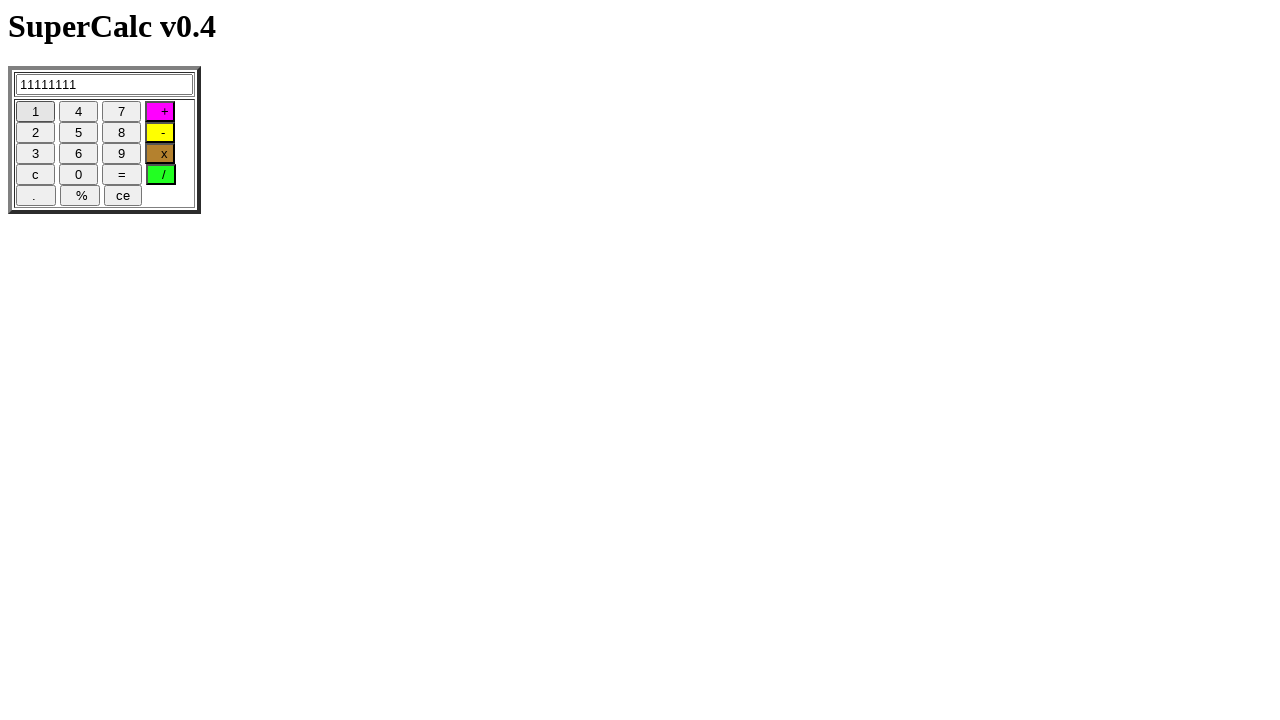

Clicked 'one' button (click 9 of 17 total) at (36, 112) on input[name='one']
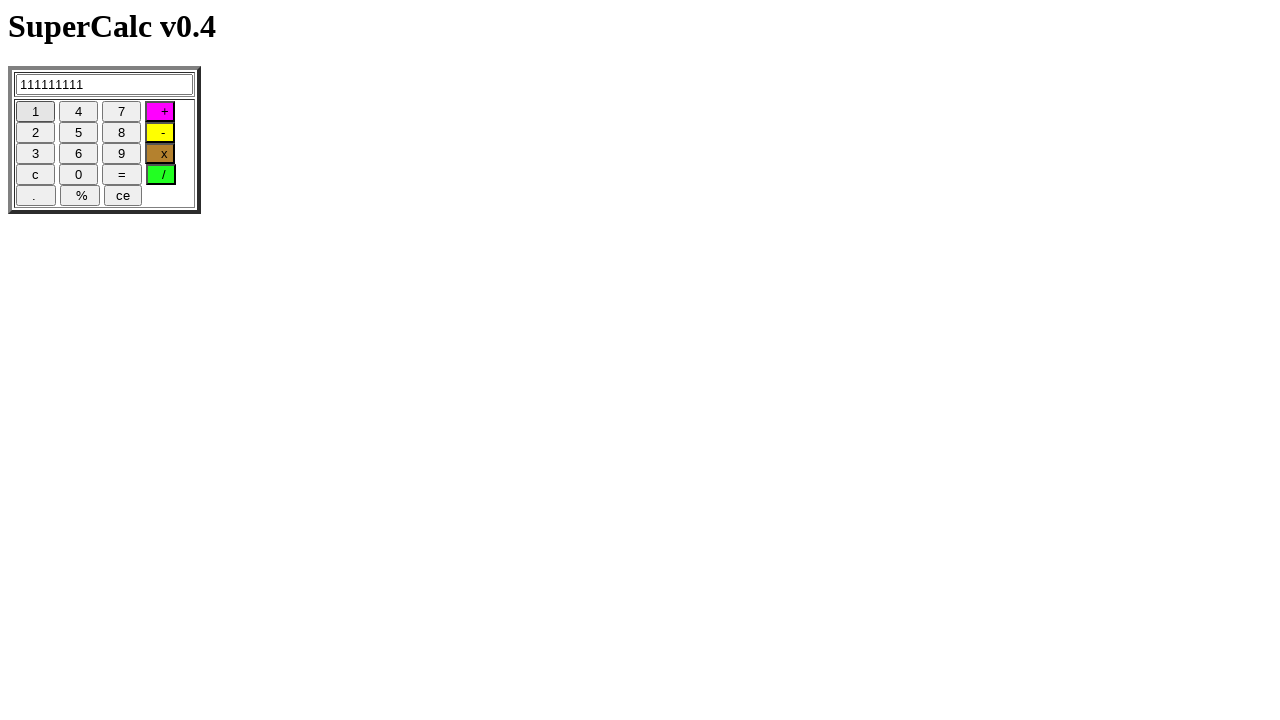

Clicked 'one' button (click 10 of 17 total) at (36, 112) on input[name='one']
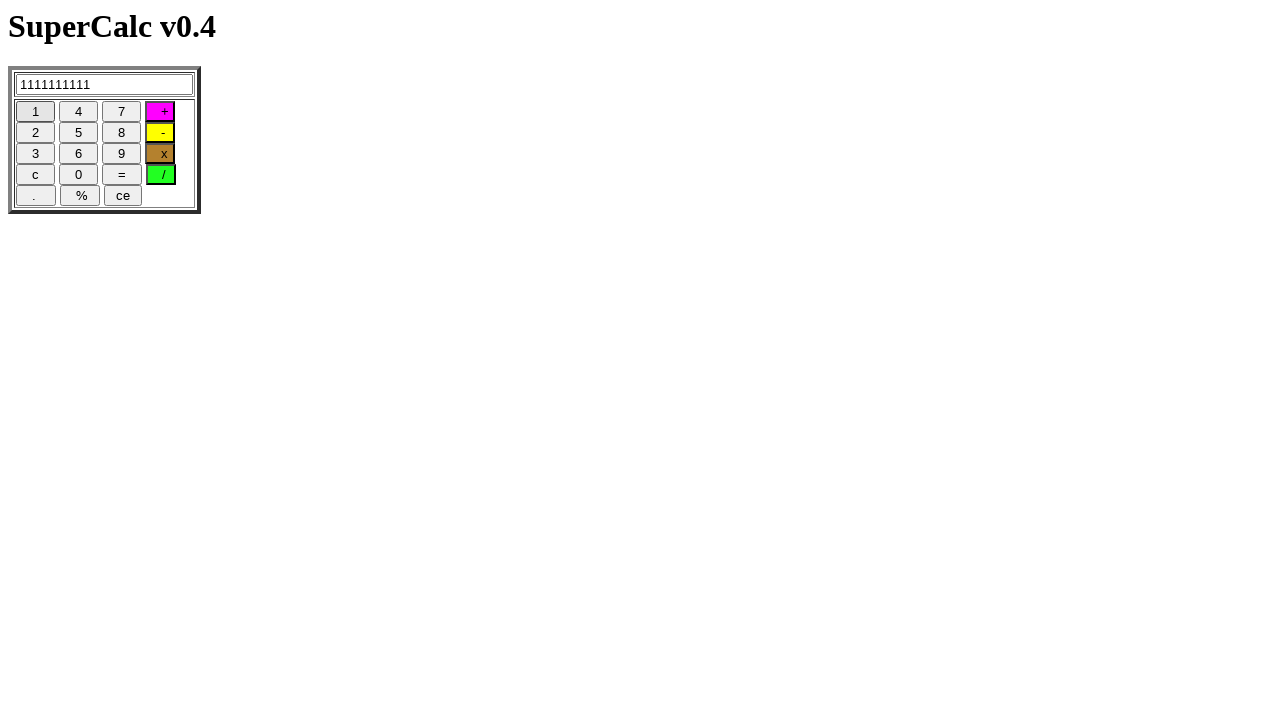

Clicked 'one' button (click 11 of 17 total) at (36, 112) on input[name='one']
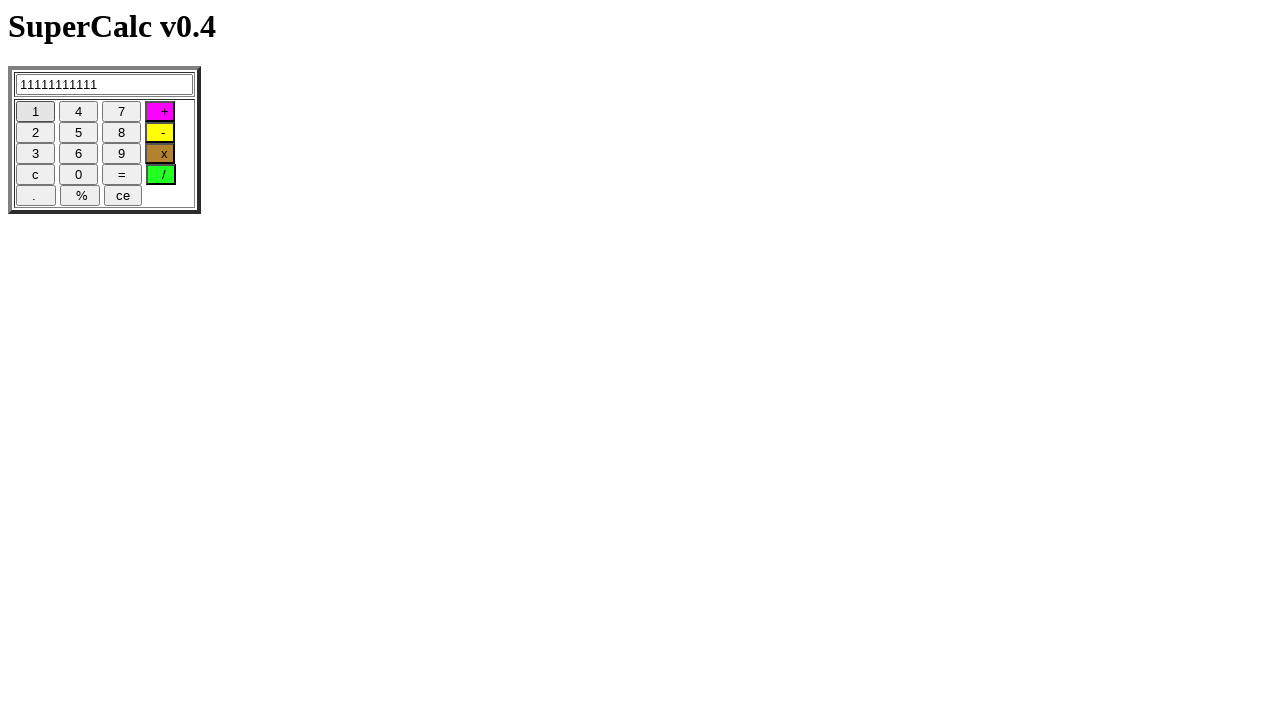

Clicked 'one' button (click 12 of 17 total) at (36, 112) on input[name='one']
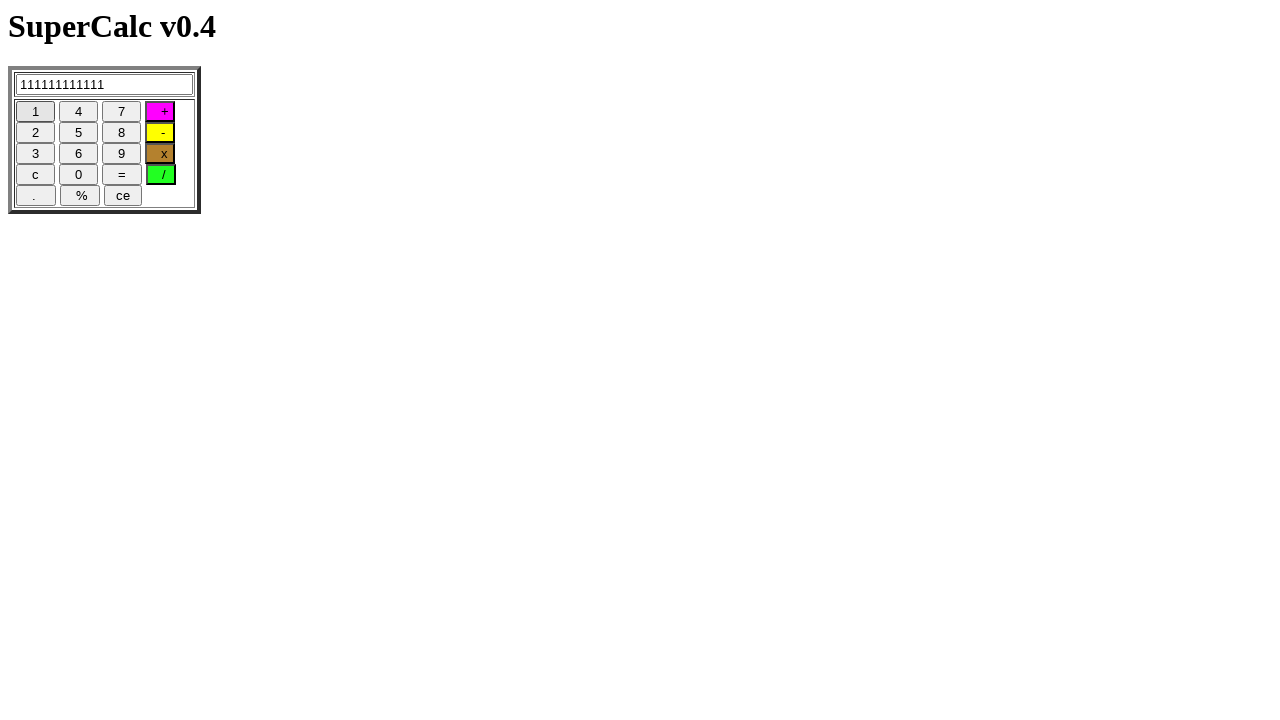

Clicked 'one' button (click 13 of 17 total) at (36, 112) on input[name='one']
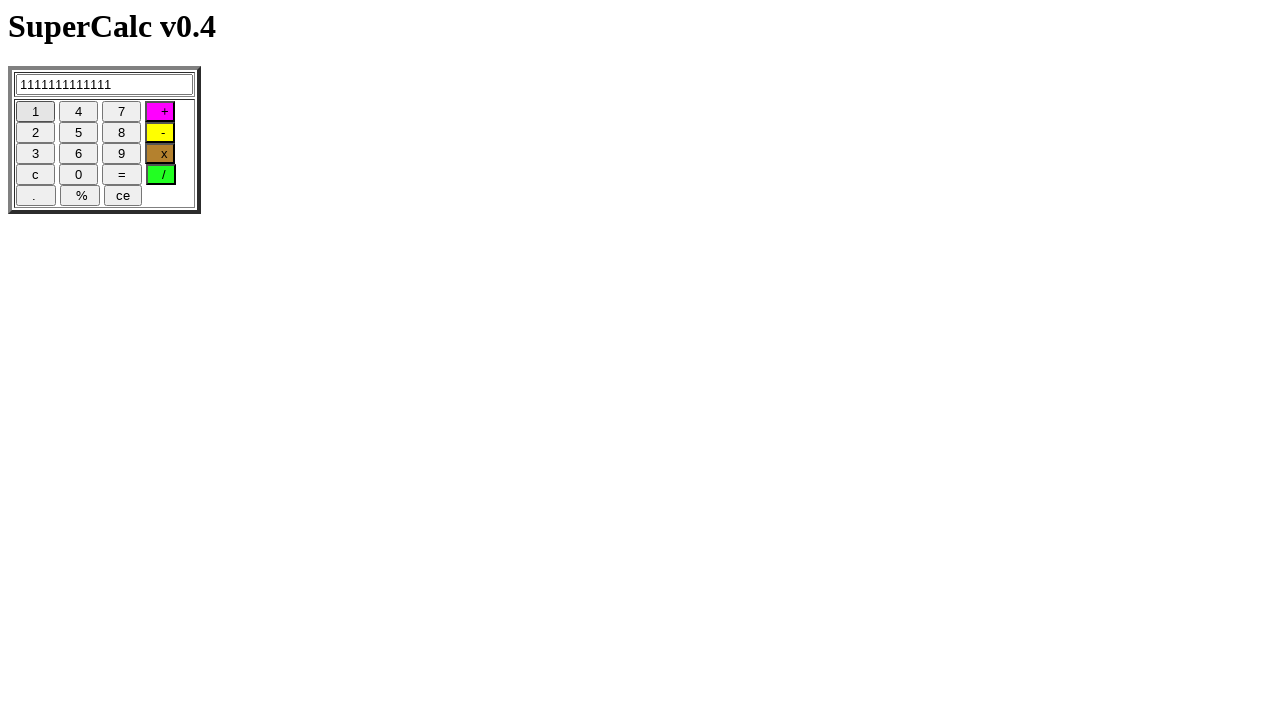

Clicked 'one' button (click 14 of 17 total) at (36, 112) on input[name='one']
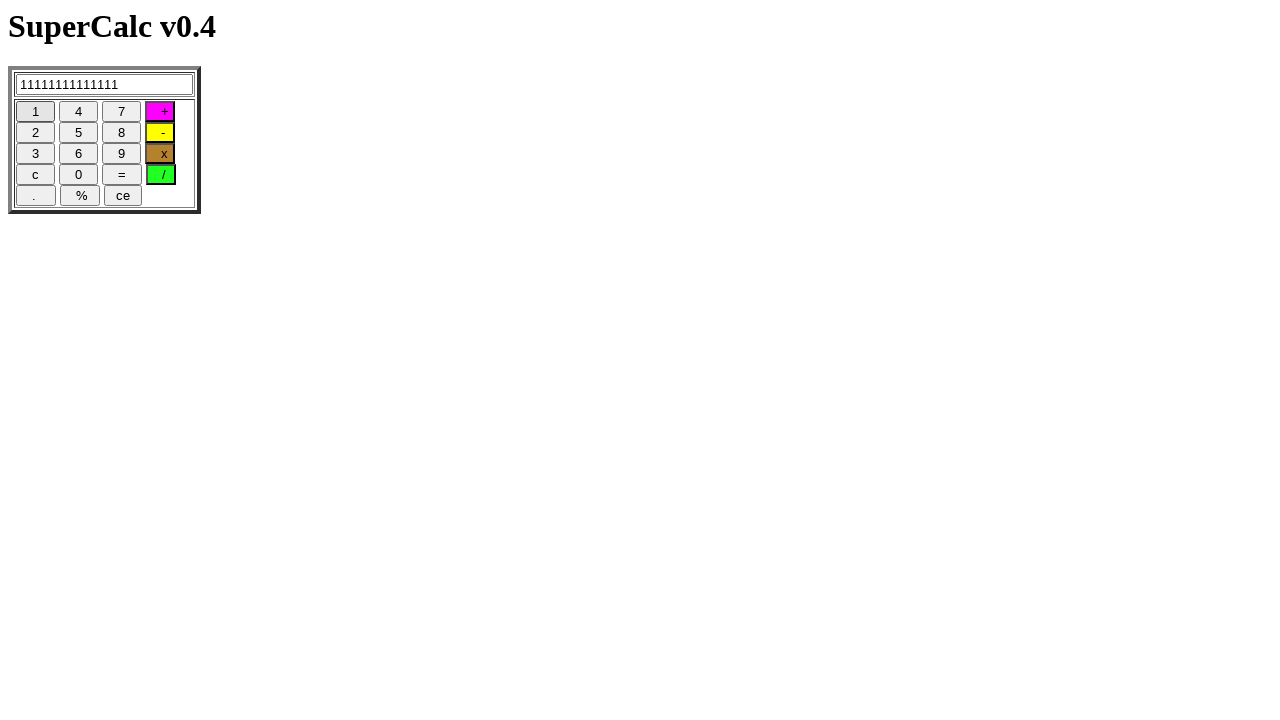

Clicked 'one' button (click 15 of 17 total) at (36, 112) on input[name='one']
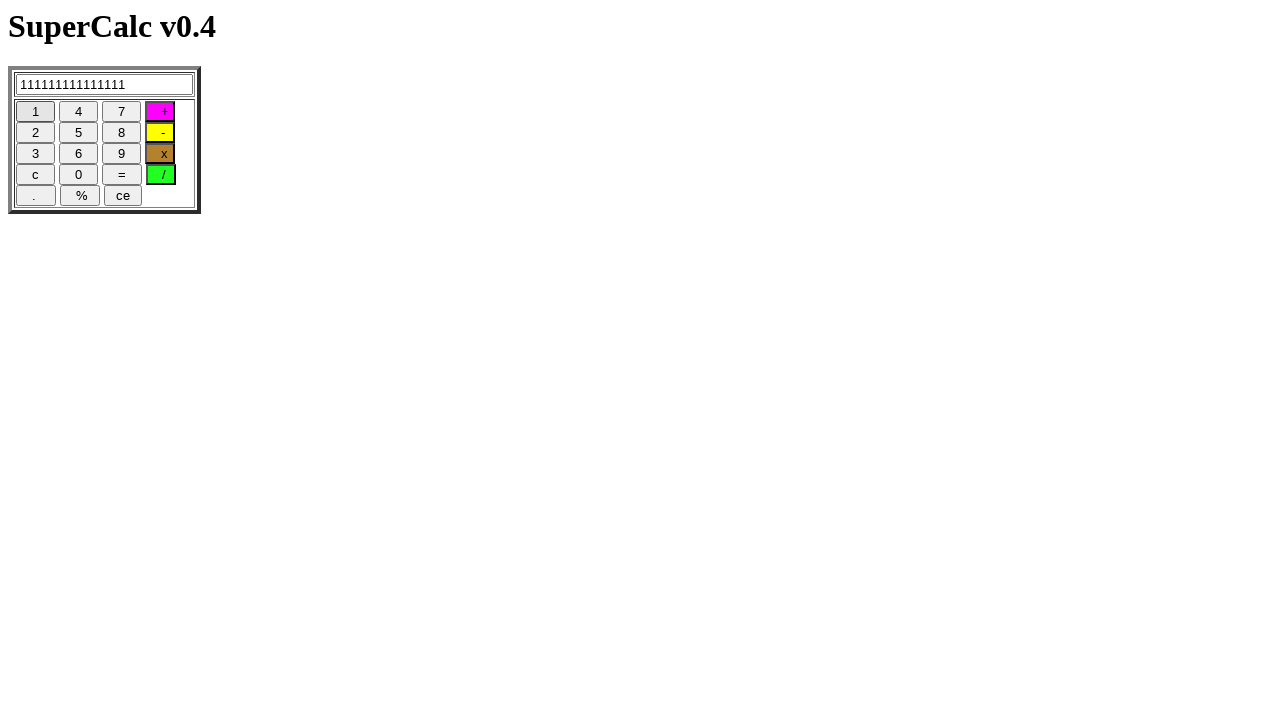

Clicked 'one' button (click 16 of 17 total) at (36, 112) on input[name='one']
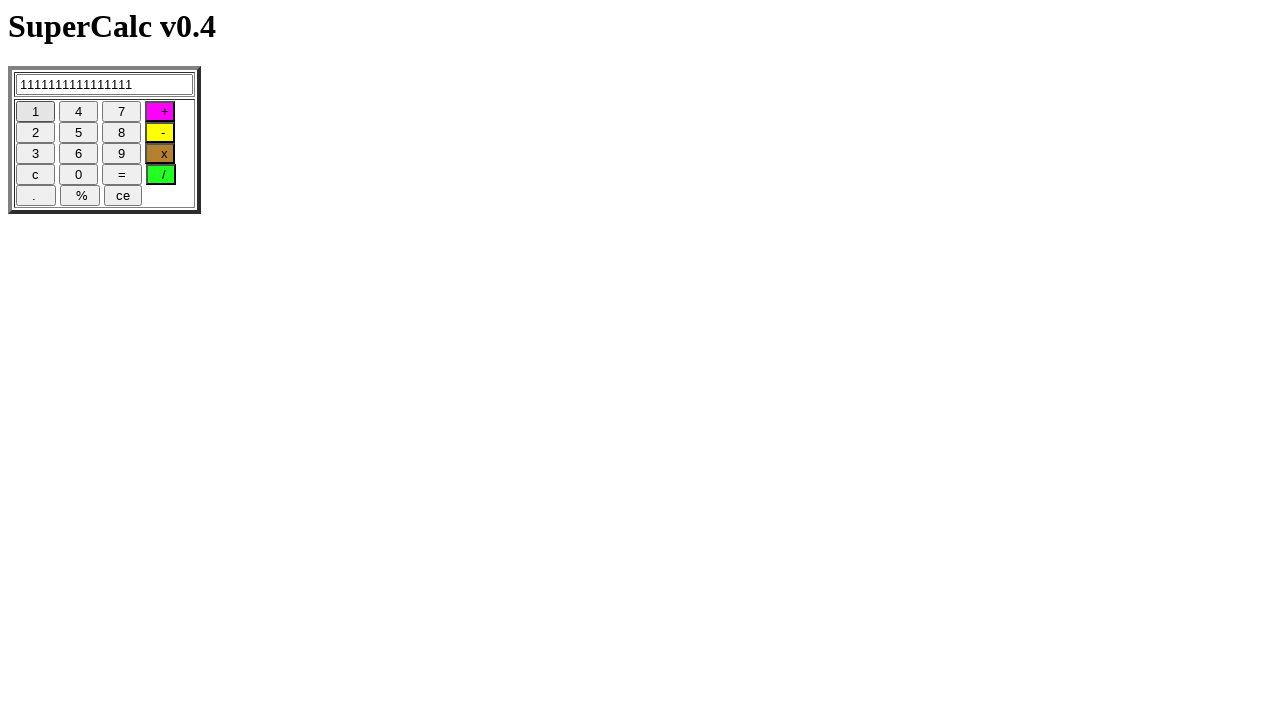

Clicked 'one' button (click 17 of 17 total) at (36, 112) on input[name='one']
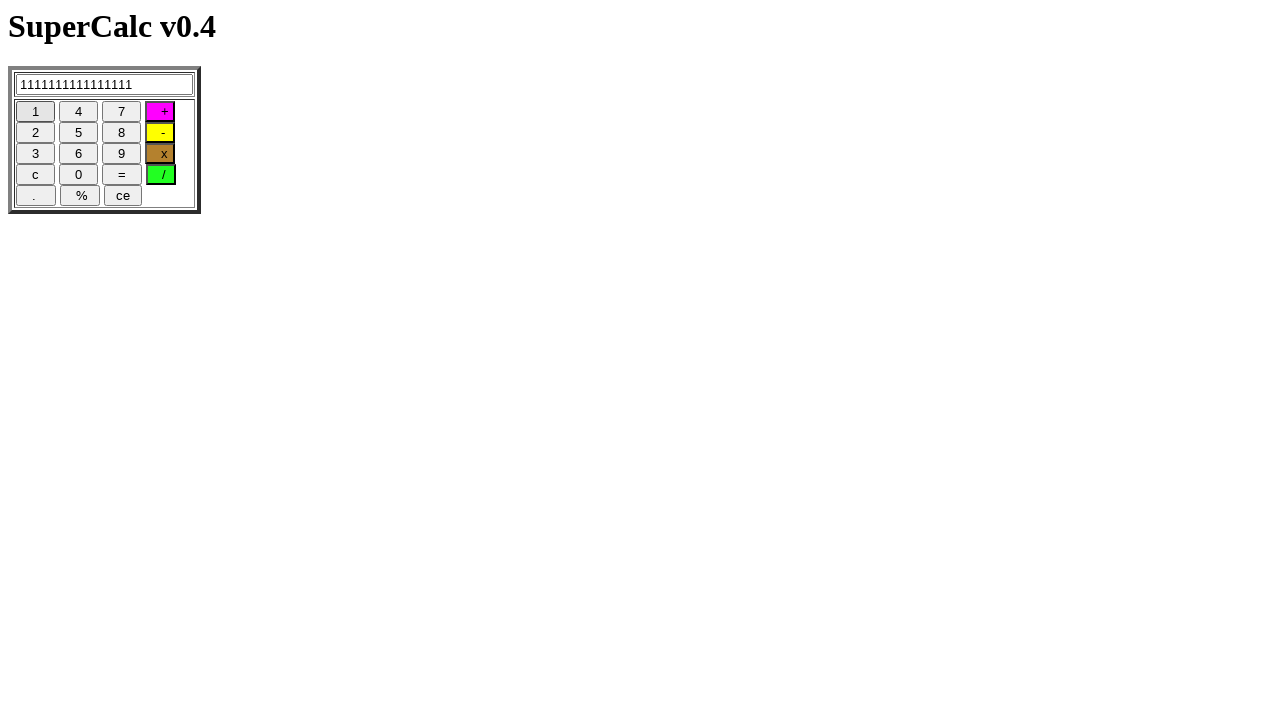

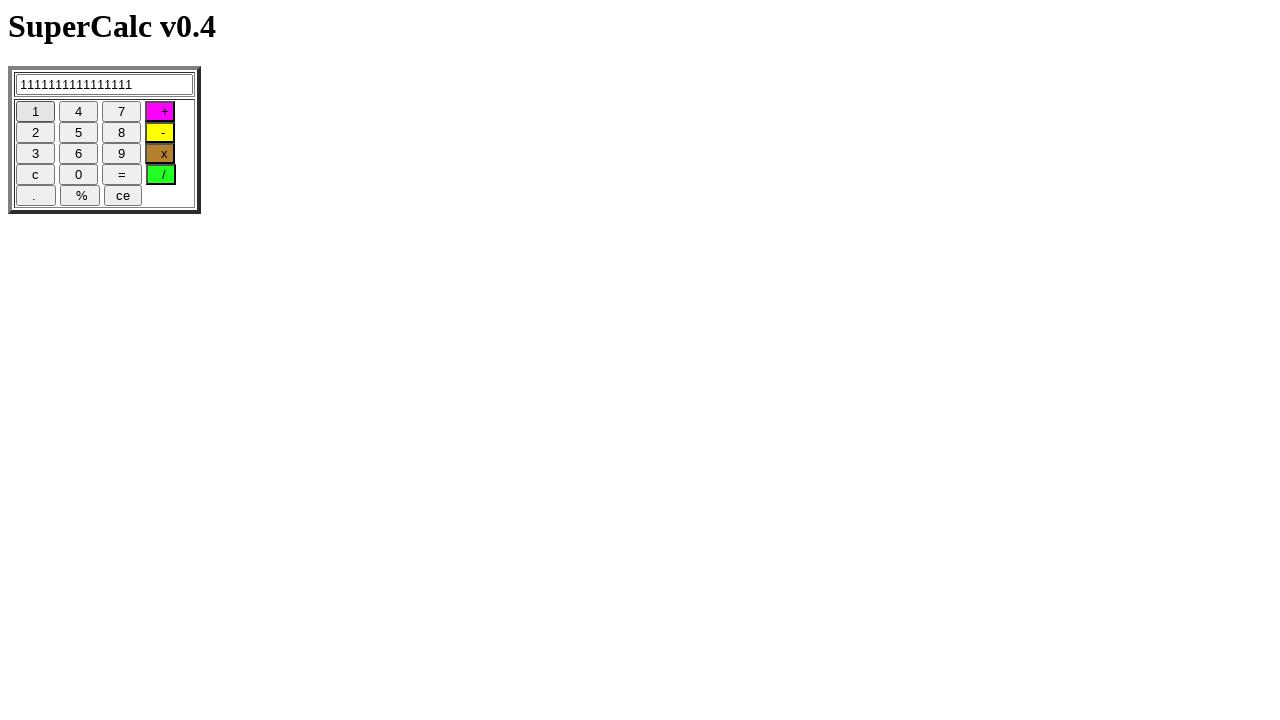